Navigates to a login page and clicks on the "Forgot" password link

Starting URL: https://www.letskodeit.com/login

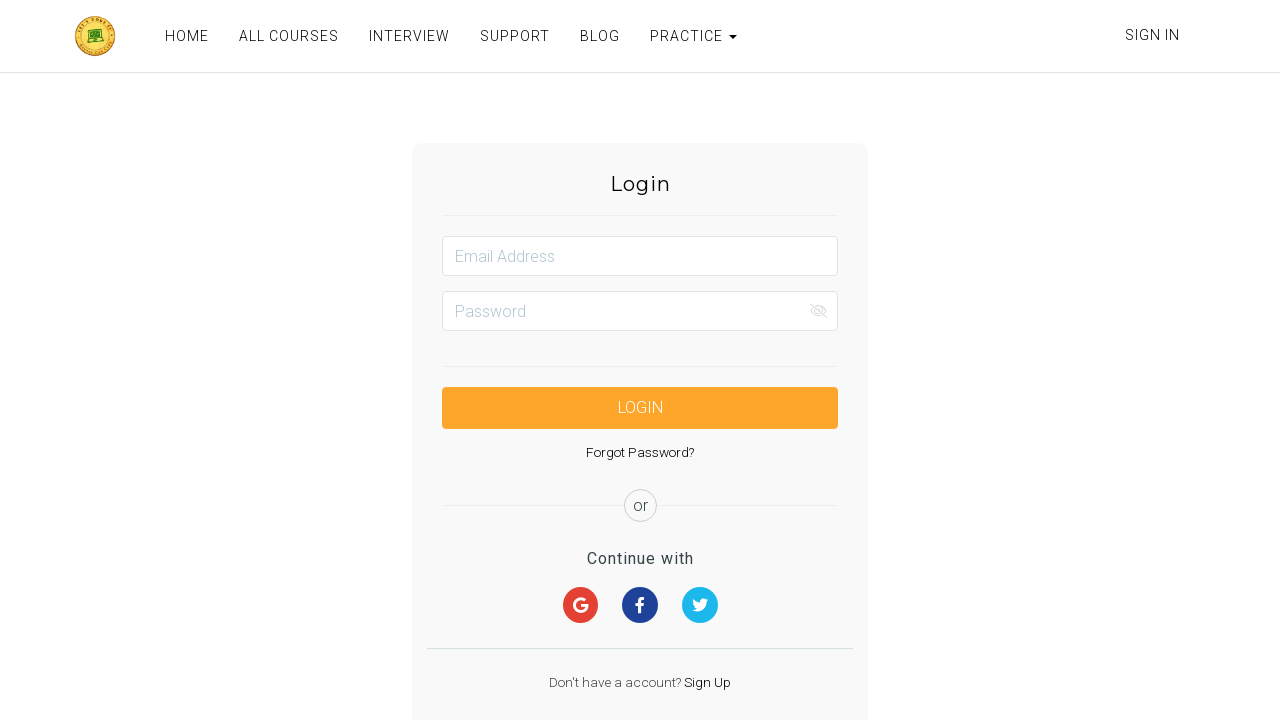

Navigated to login page at https://www.letskodeit.com/login
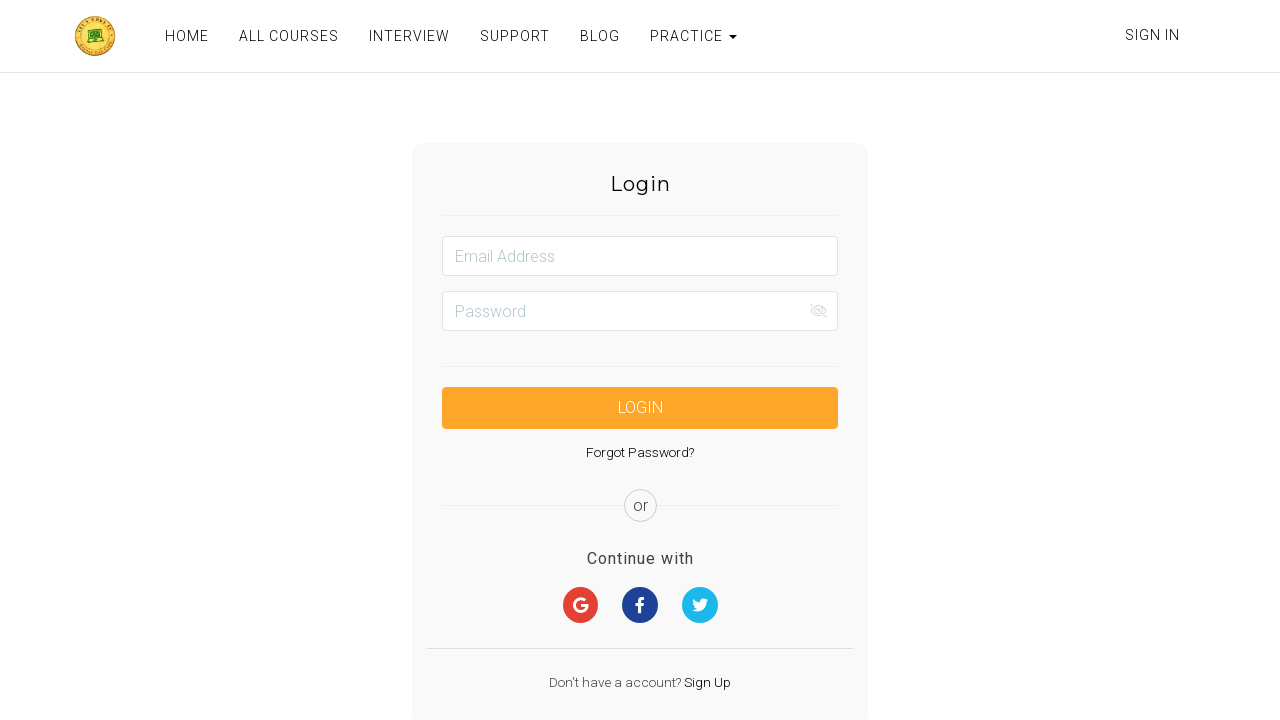

Clicked on the 'Forgot' password link using XPath at (640, 452) on xpath=//a[starts-with(text(),'Forgot')]
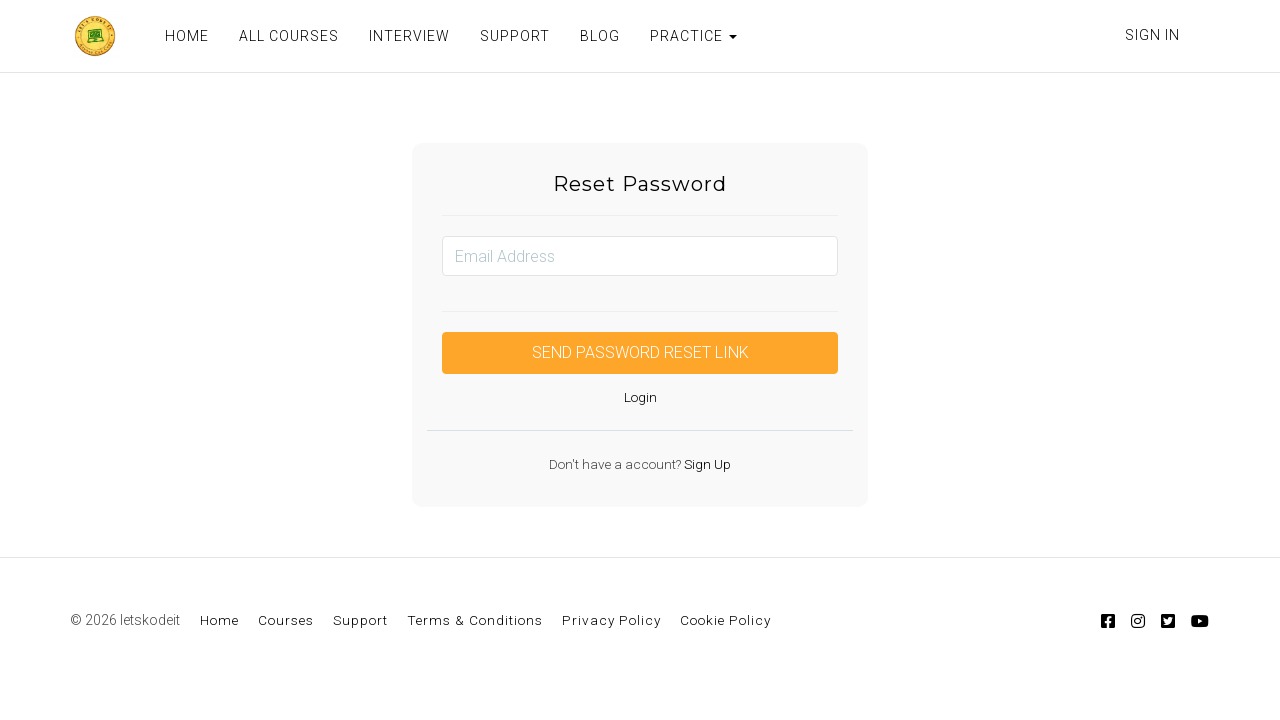

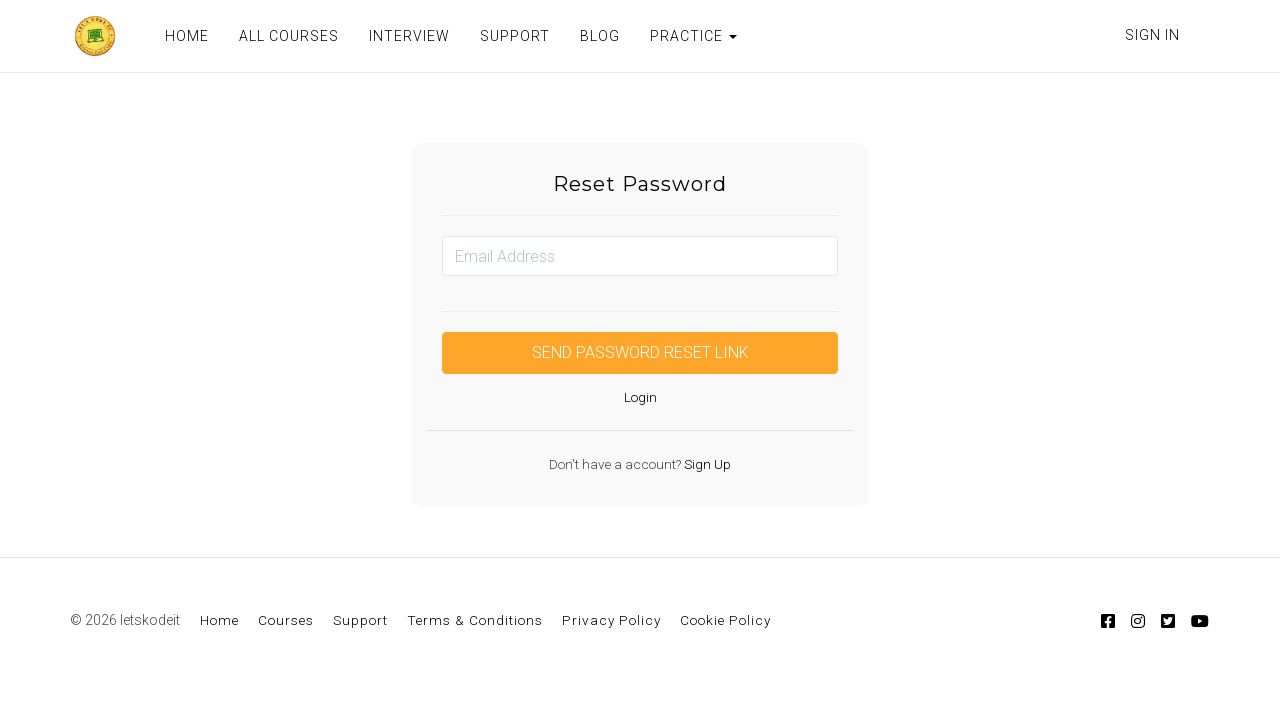